Tests file upload functionality by navigating to a test page and double-clicking the upload button to trigger the file upload dialog

Starting URL: http://omayo.blogspot.com/

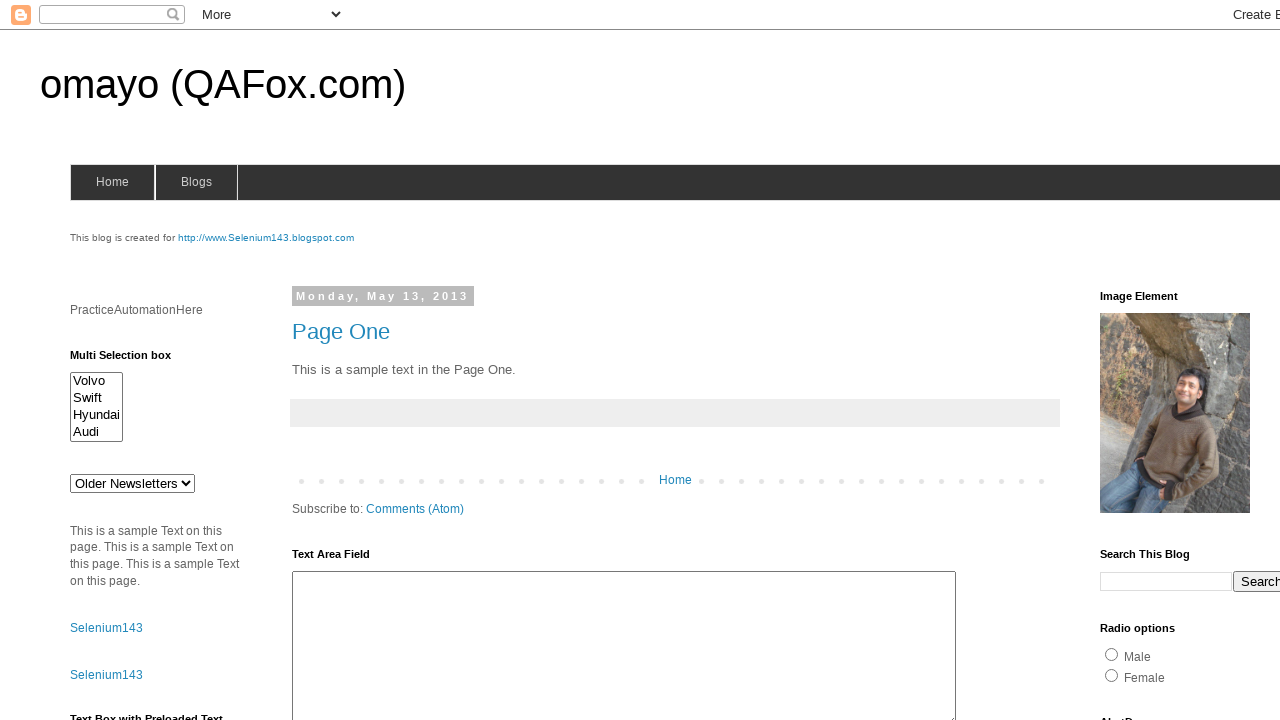

Upload button became visible
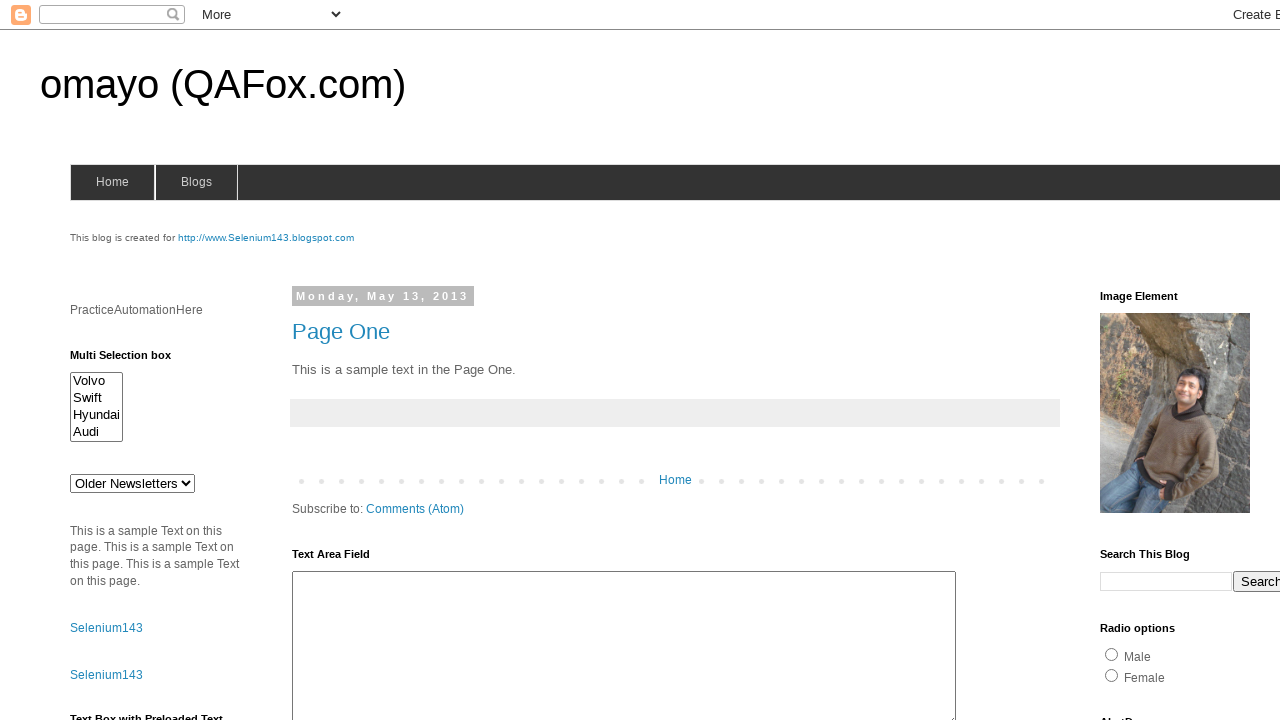

Double-clicked upload button to trigger file upload dialog at (189, 361) on #uploadfile
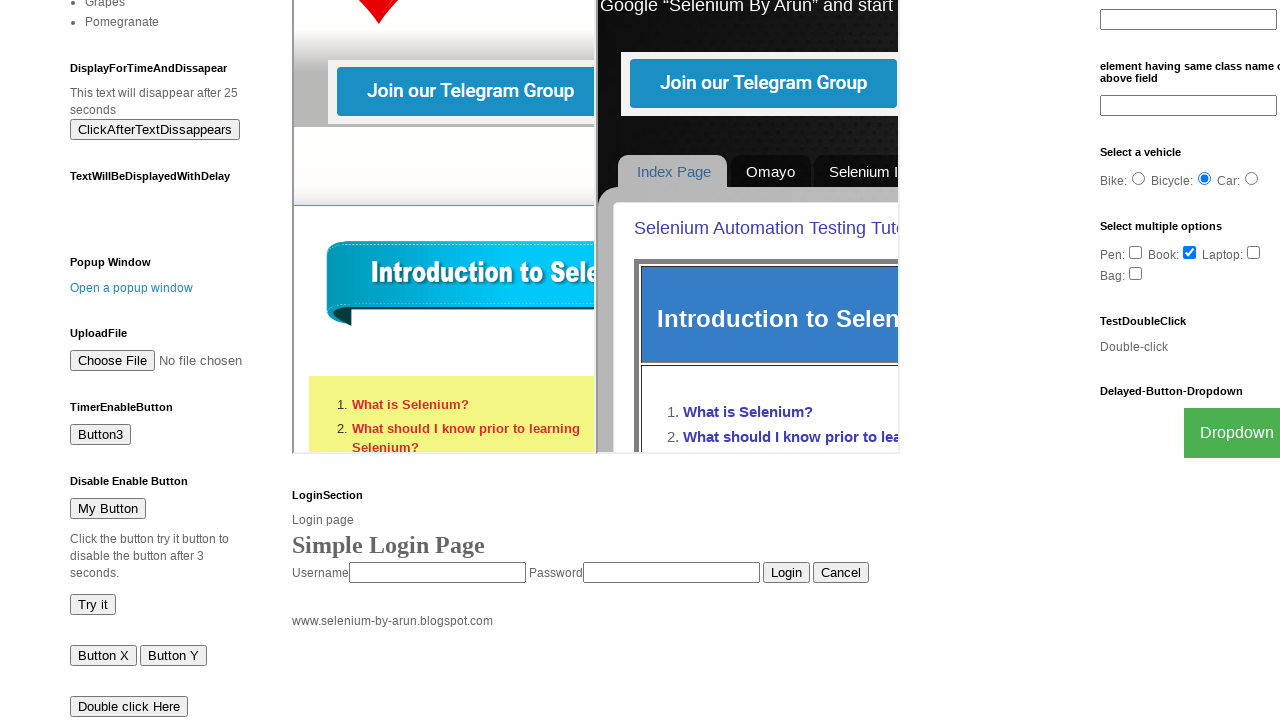

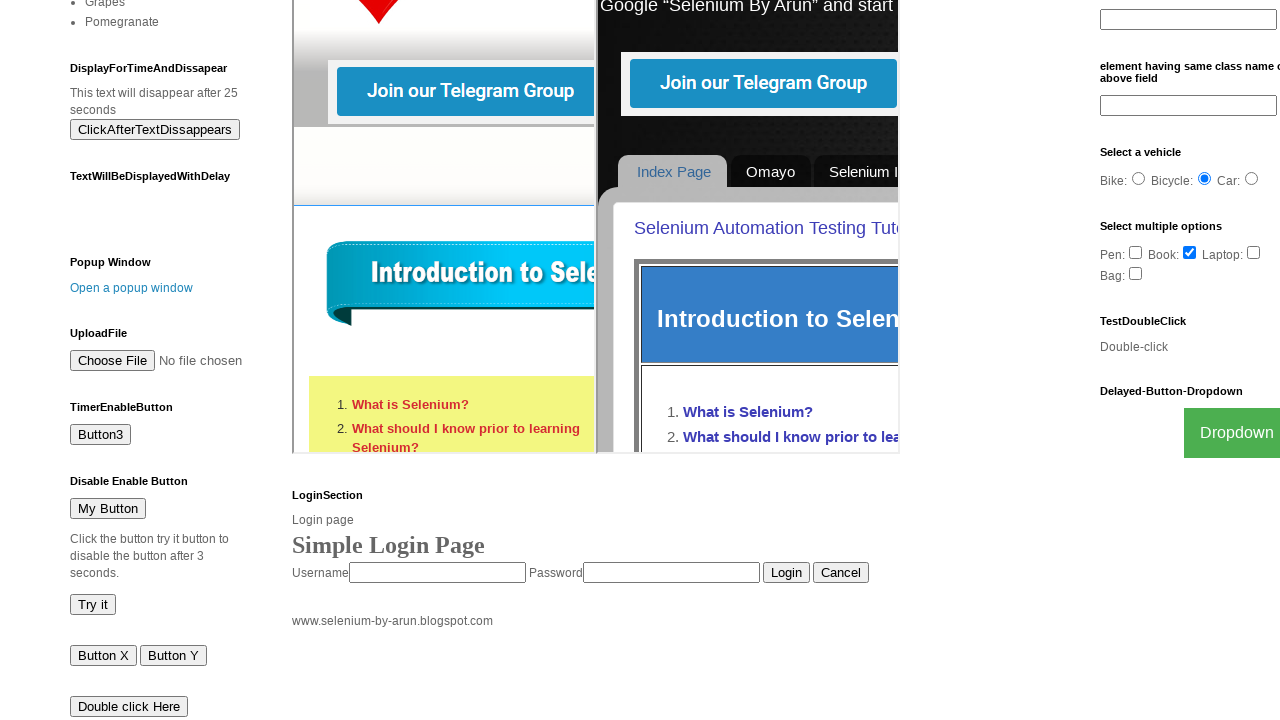